Tests slider functionality by switching to an iframe, locating a slider element, and moving the slider pointer using keyboard arrow keys

Starting URL: https://www.globalsqa.com/demo-site/sliders/#Steps

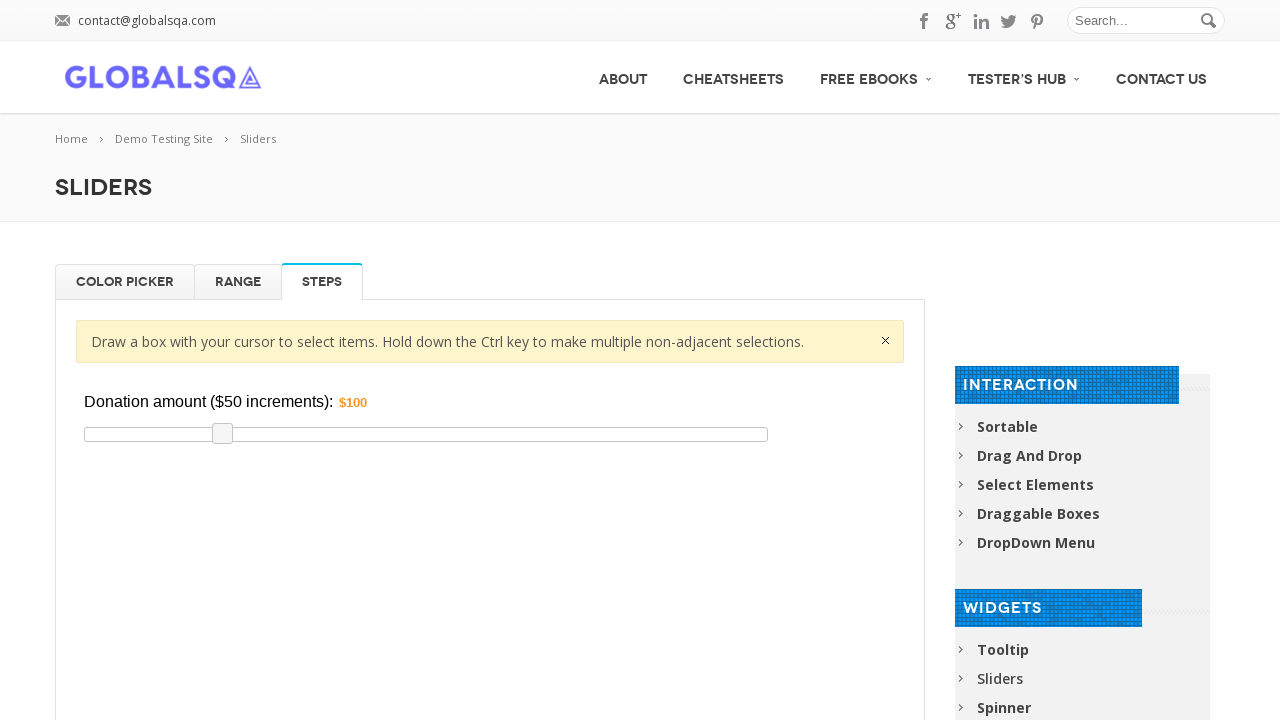

Located iframe containing the slider
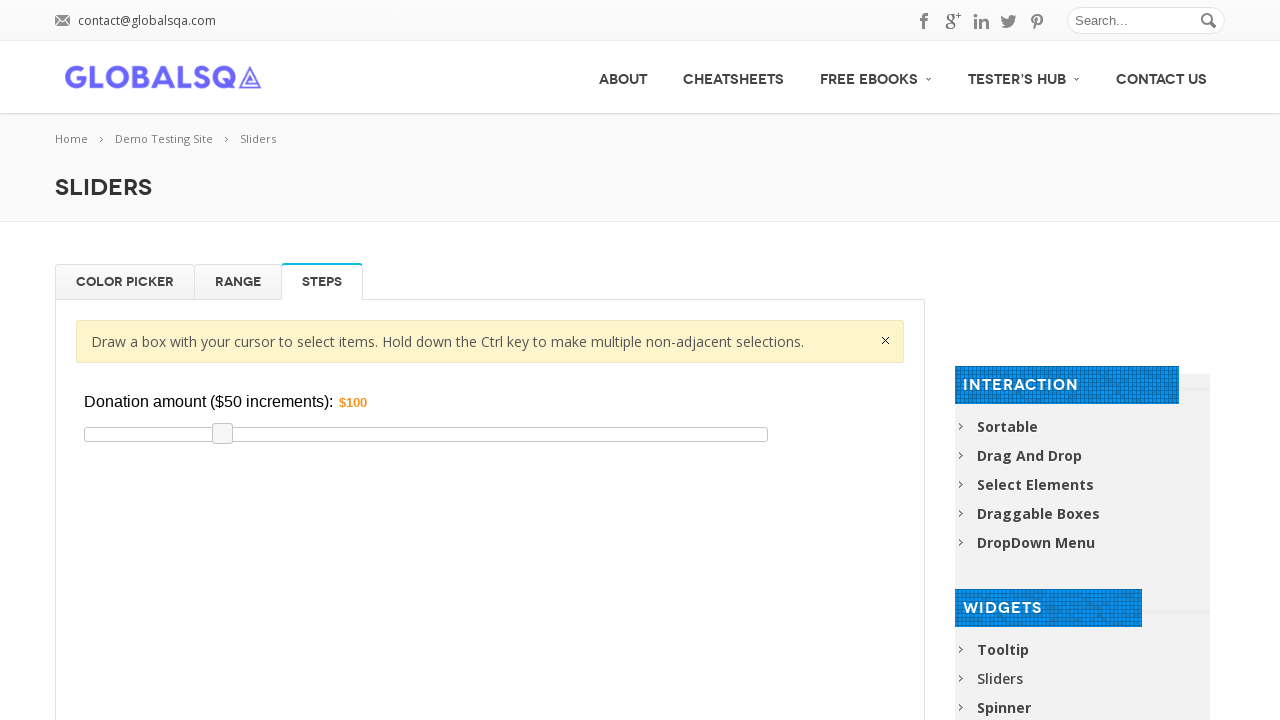

Located slider pointer element
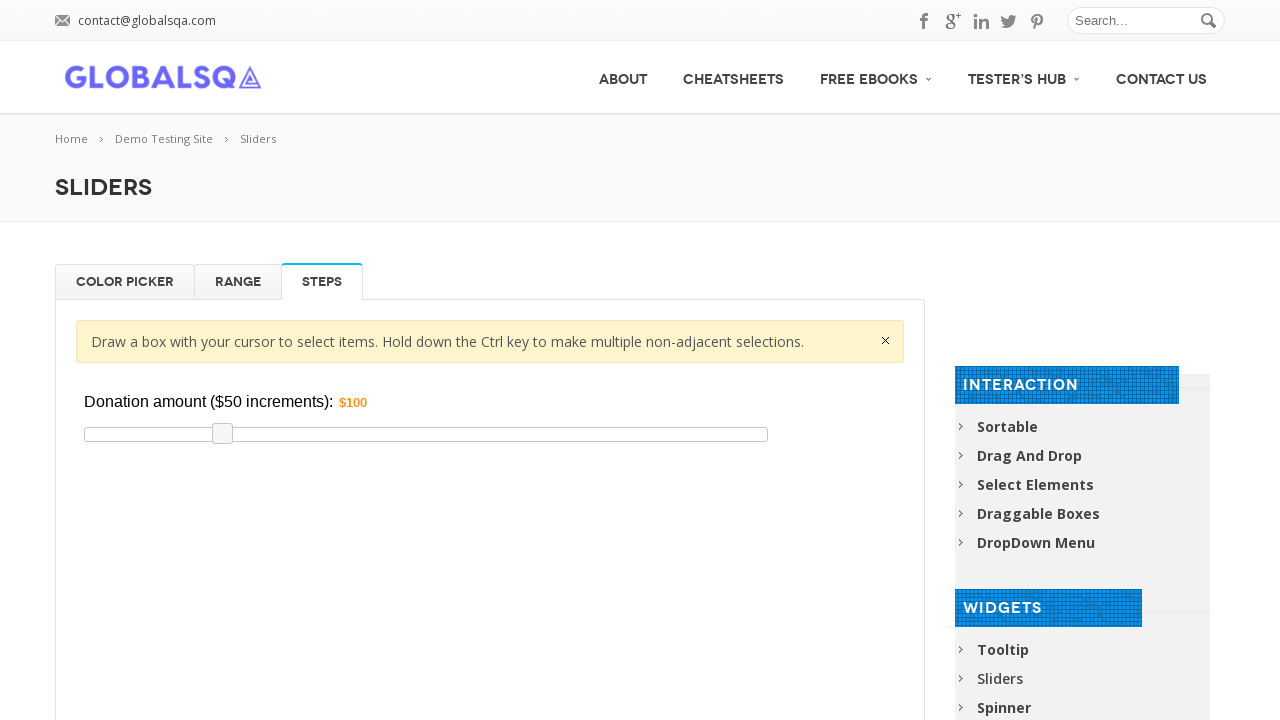

Pressed ArrowRight key on slider (1st press) on xpath=/html/body/div/div[1]/div[2]/div/div/div[2]/div/div/div[3]/p/iframe >> int
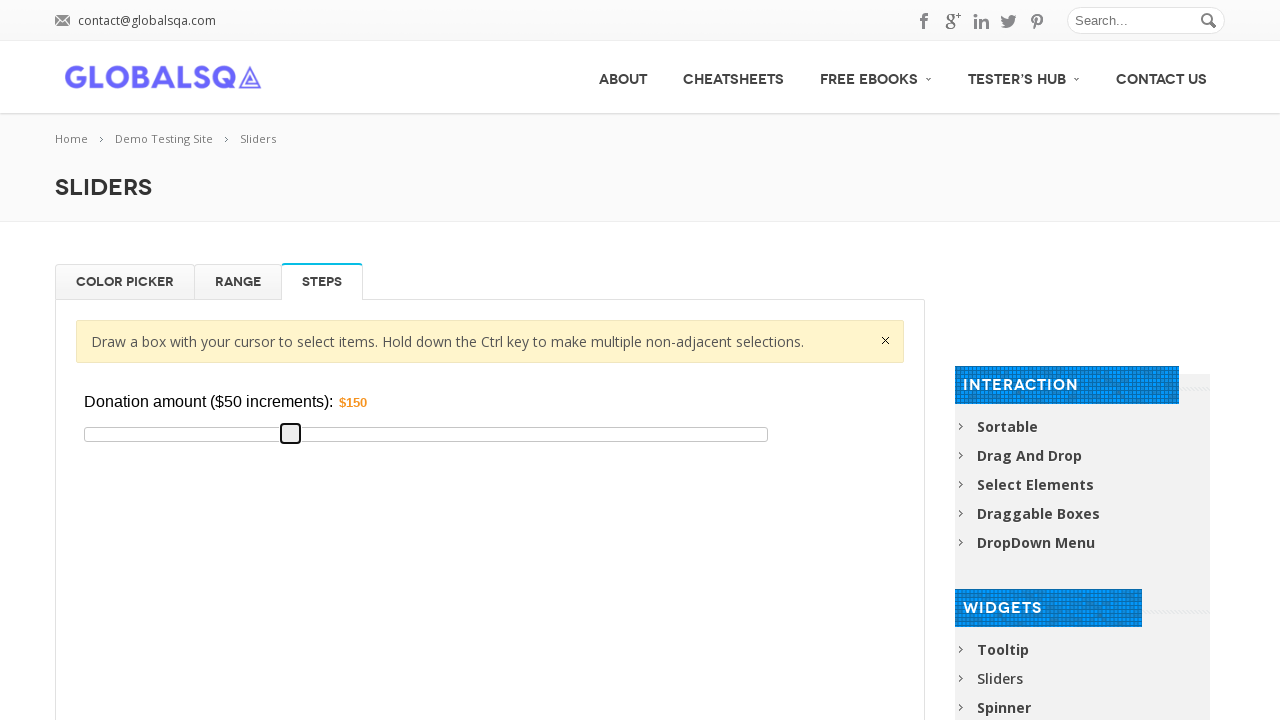

Pressed ArrowRight key on slider (2nd press) on xpath=/html/body/div/div[1]/div[2]/div/div/div[2]/div/div/div[3]/p/iframe >> int
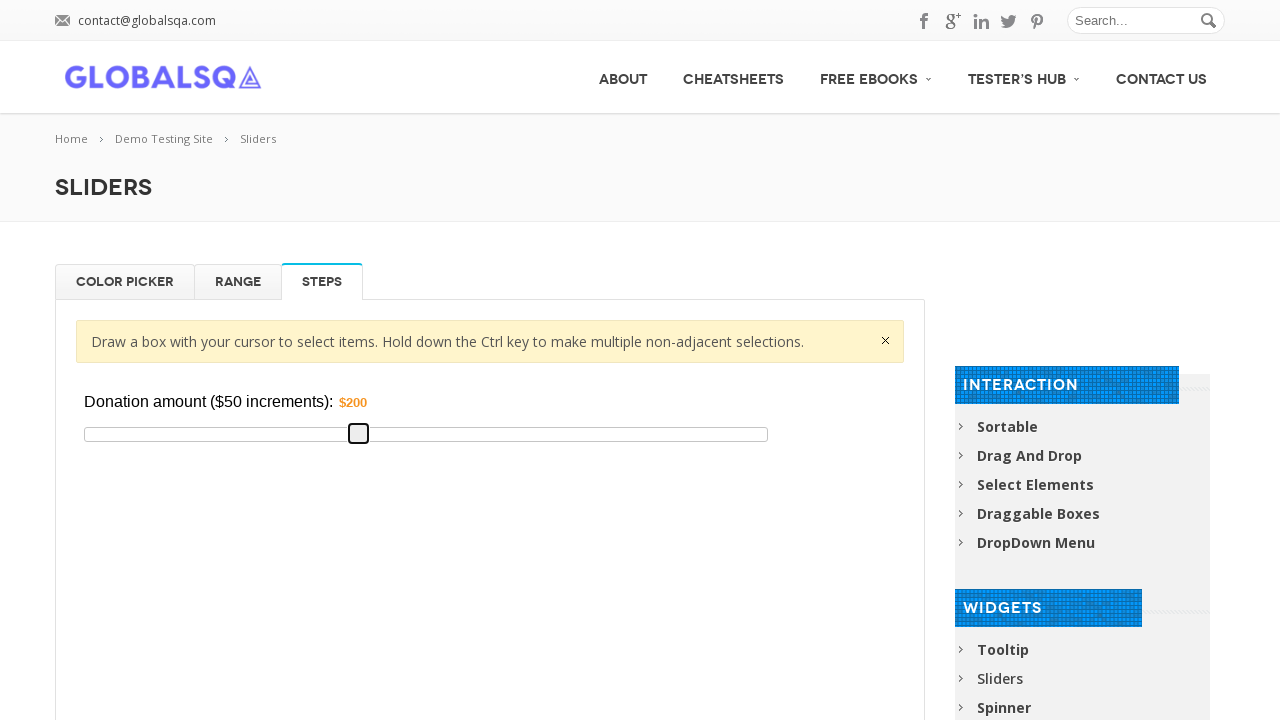

Pressed ArrowRight key on slider (3rd press) on xpath=/html/body/div/div[1]/div[2]/div/div/div[2]/div/div/div[3]/p/iframe >> int
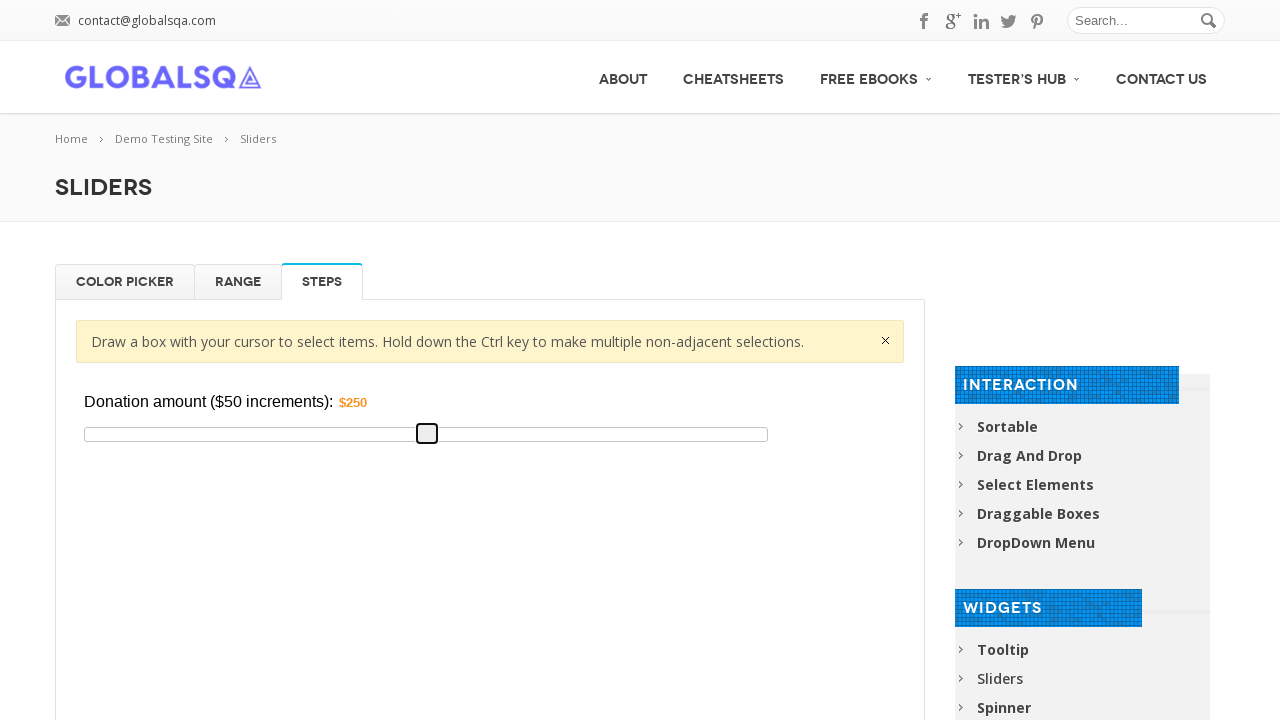

Slider amount field is visible and ready
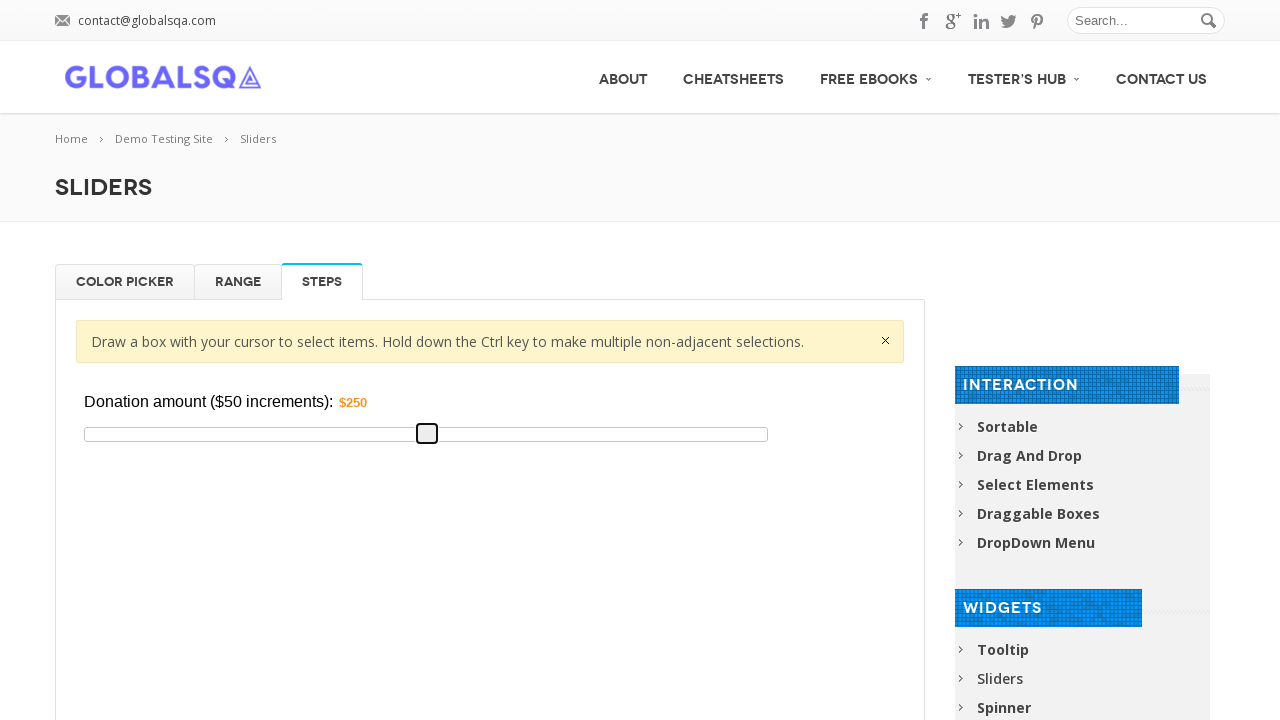

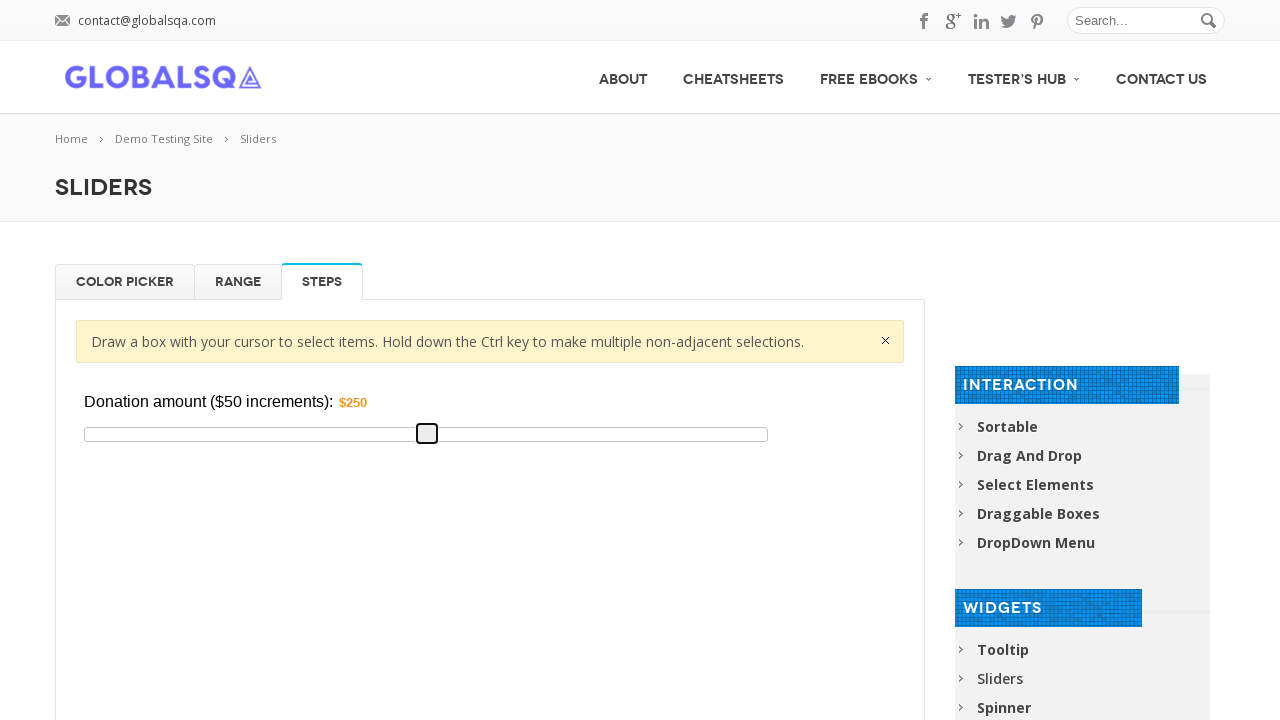